Tests dynamic controls using explicit waits by clicking remove button, waiting for message, then clicking add button and waiting for the return message

Starting URL: https://the-internet.herokuapp.com/dynamic_controls

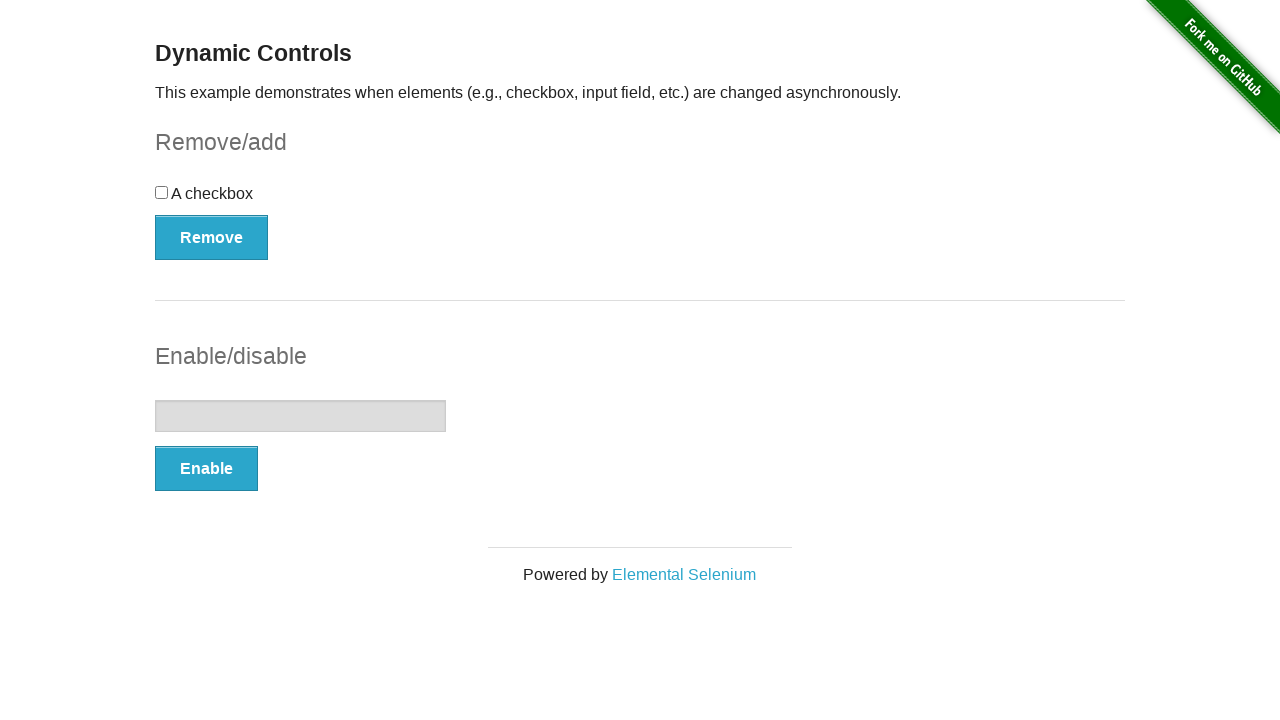

Clicked remove button to remove the dynamic control at (212, 237) on (//button[@type='button'])[1]
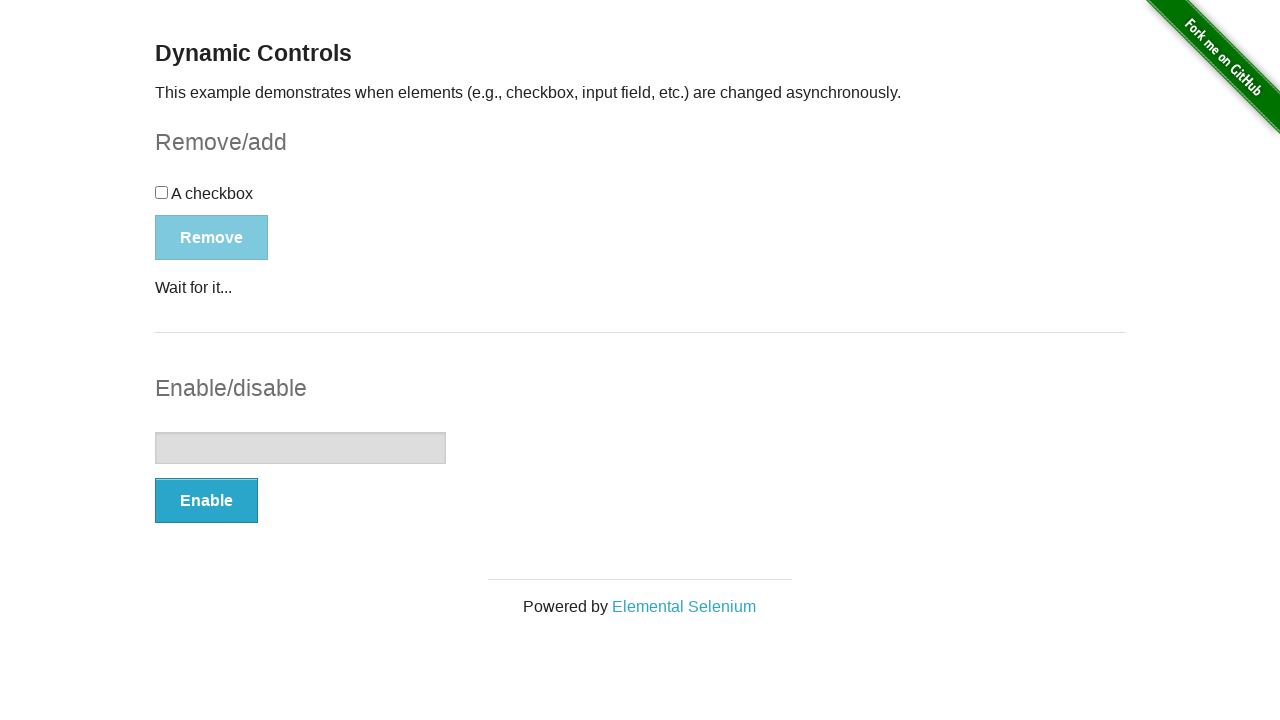

Waited for and confirmed 'It's gone!' message is visible
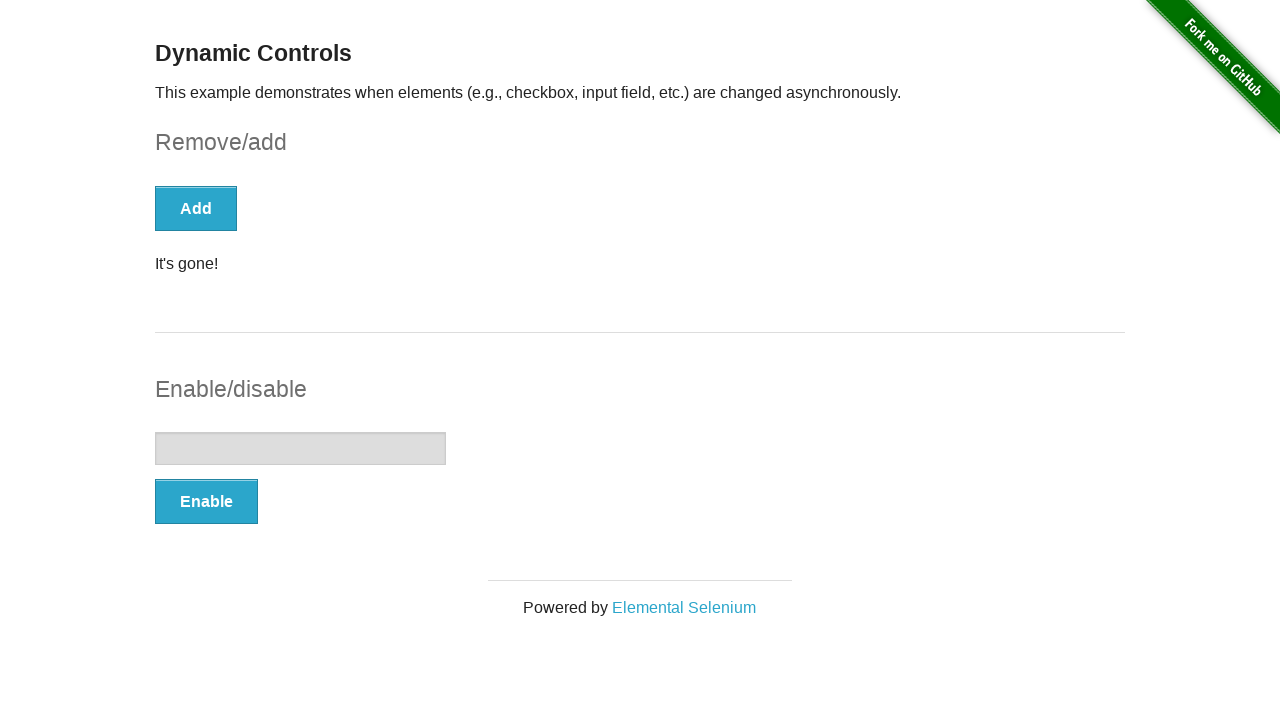

Clicked add button to restore the dynamic control at (196, 208) on (//button[@type='button'])[1]
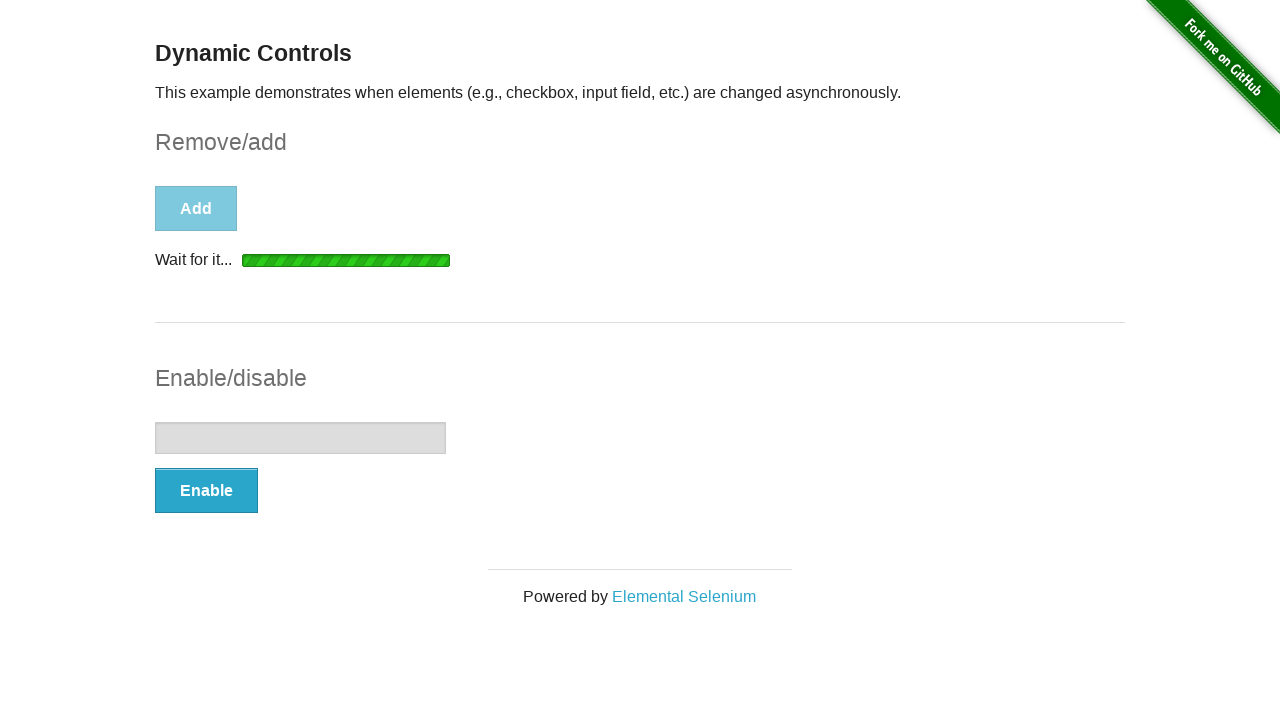

Waited for and confirmed 'It's back!' message is visible
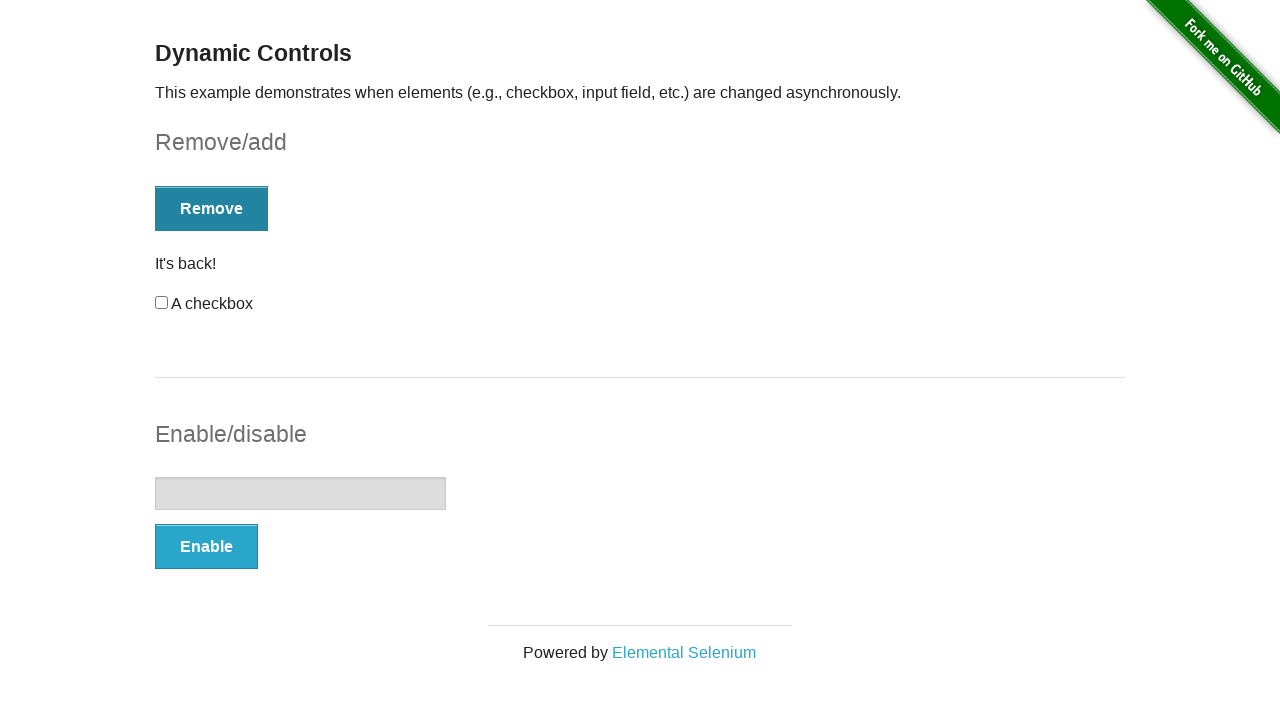

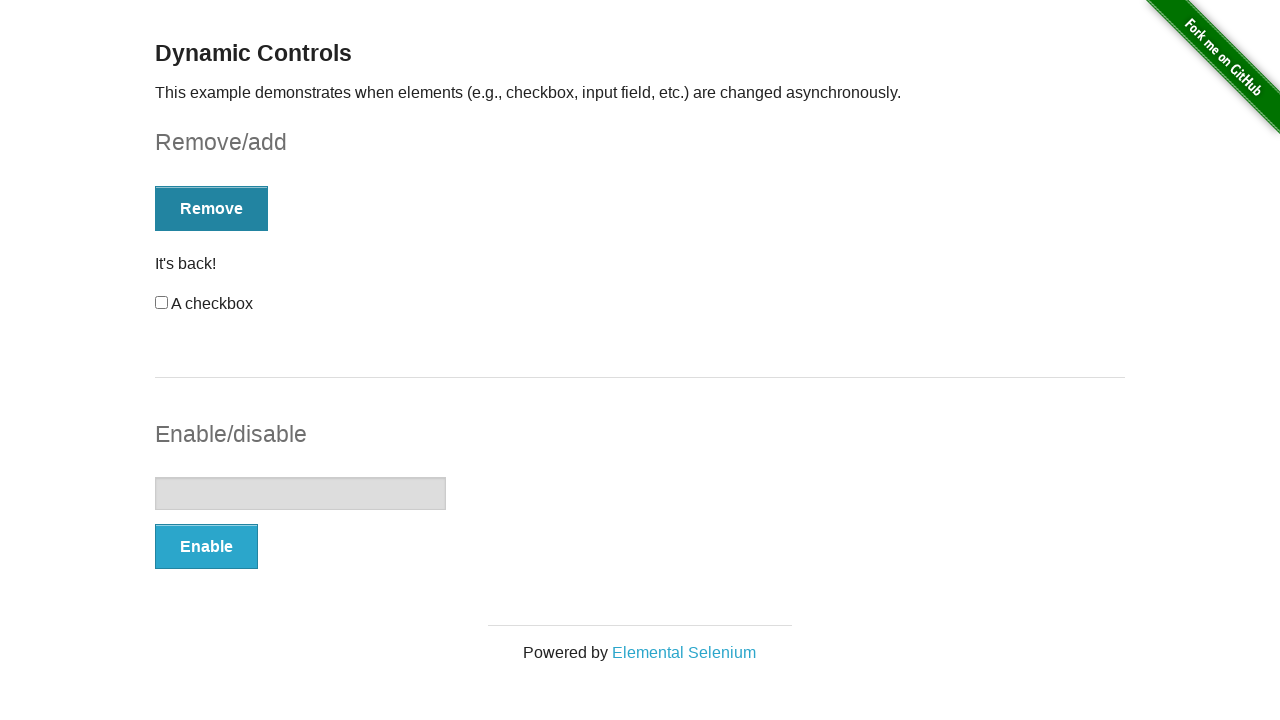